Tests the navigation flow by clicking the "Make Appointment" button on the CURA Healthcare homepage and verifying it navigates to the login/profile page.

Starting URL: https://katalon-demo-cura.herokuapp.com/

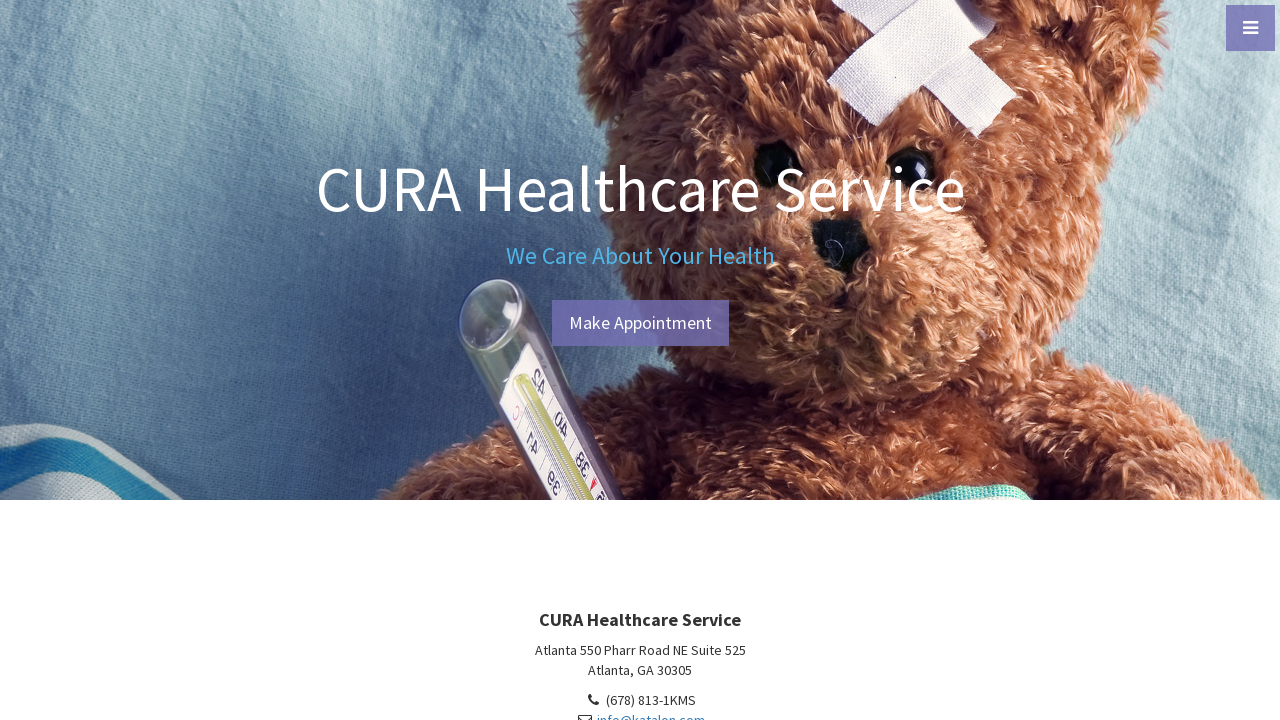

Clicked 'Make Appointment' button on CURA Healthcare homepage at (640, 323) on #btn-make-appointment
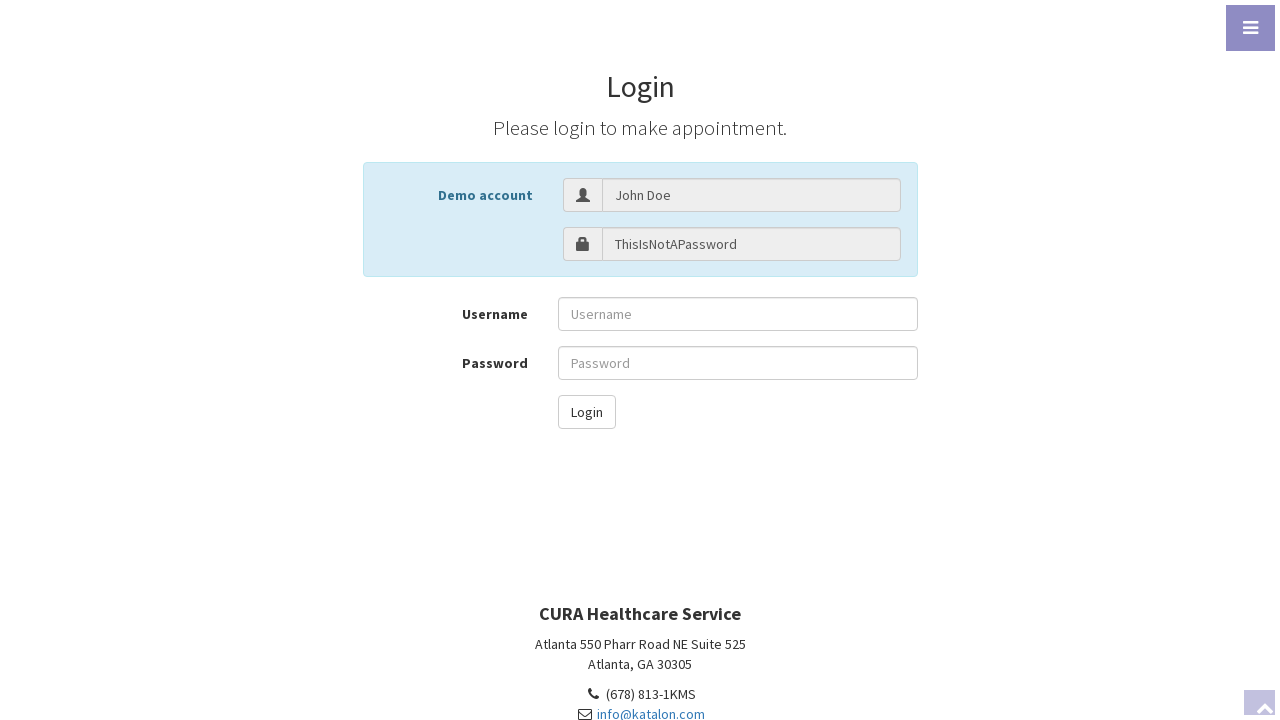

Navigated to login/profile page and URL verified
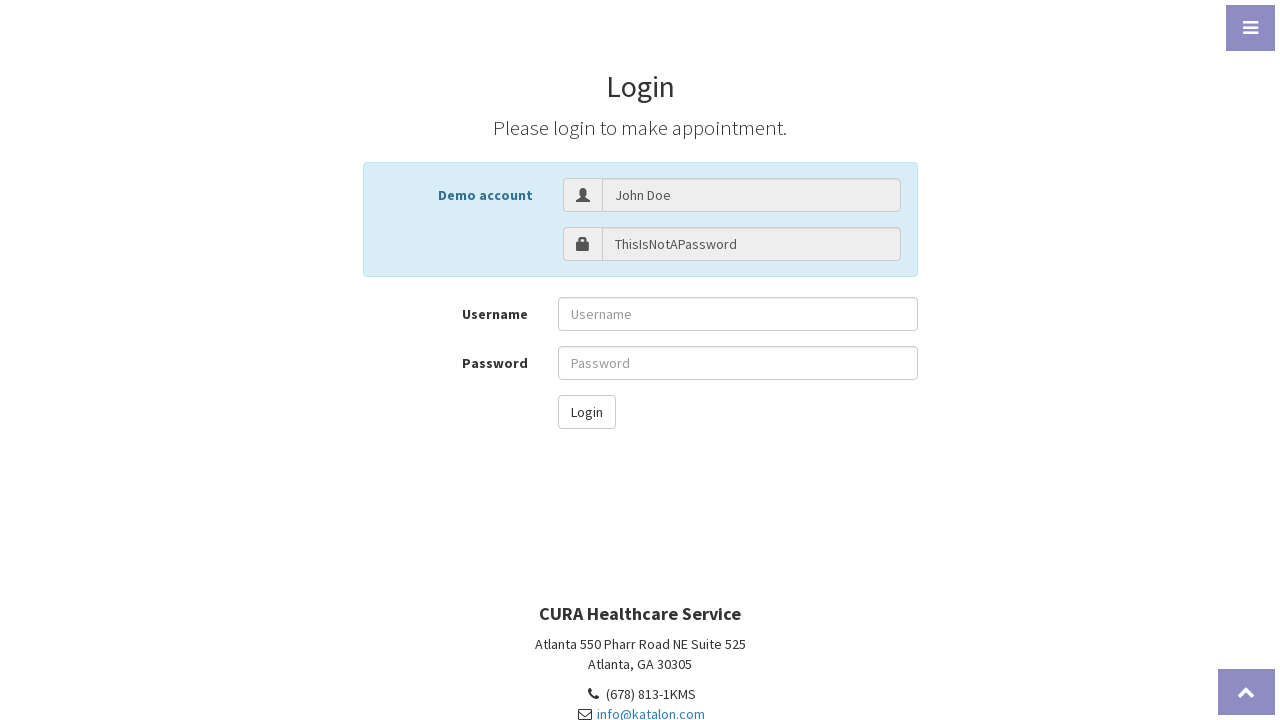

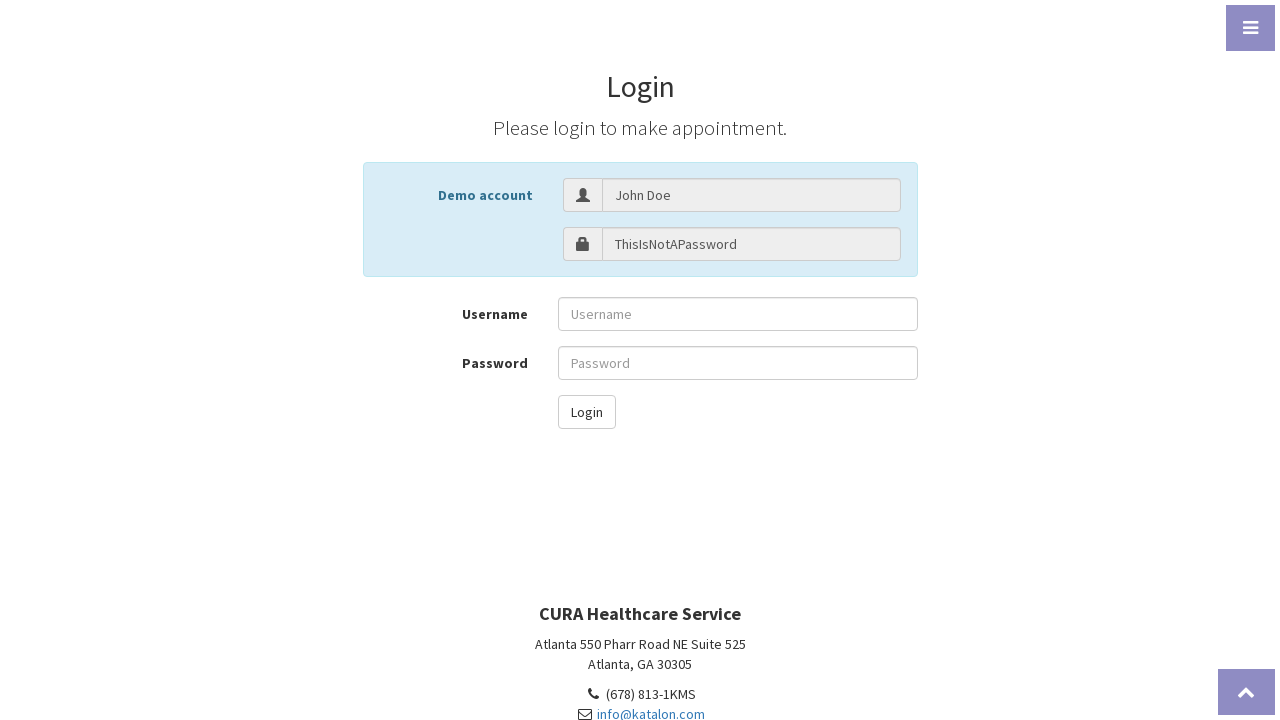